Tests scrolling functionality by scrolling to a specific link element on the W3Schools MySQL ALTER page and verifying the element is visible.

Starting URL: https://www.w3schools.com/mysql/mysql_alter.asp

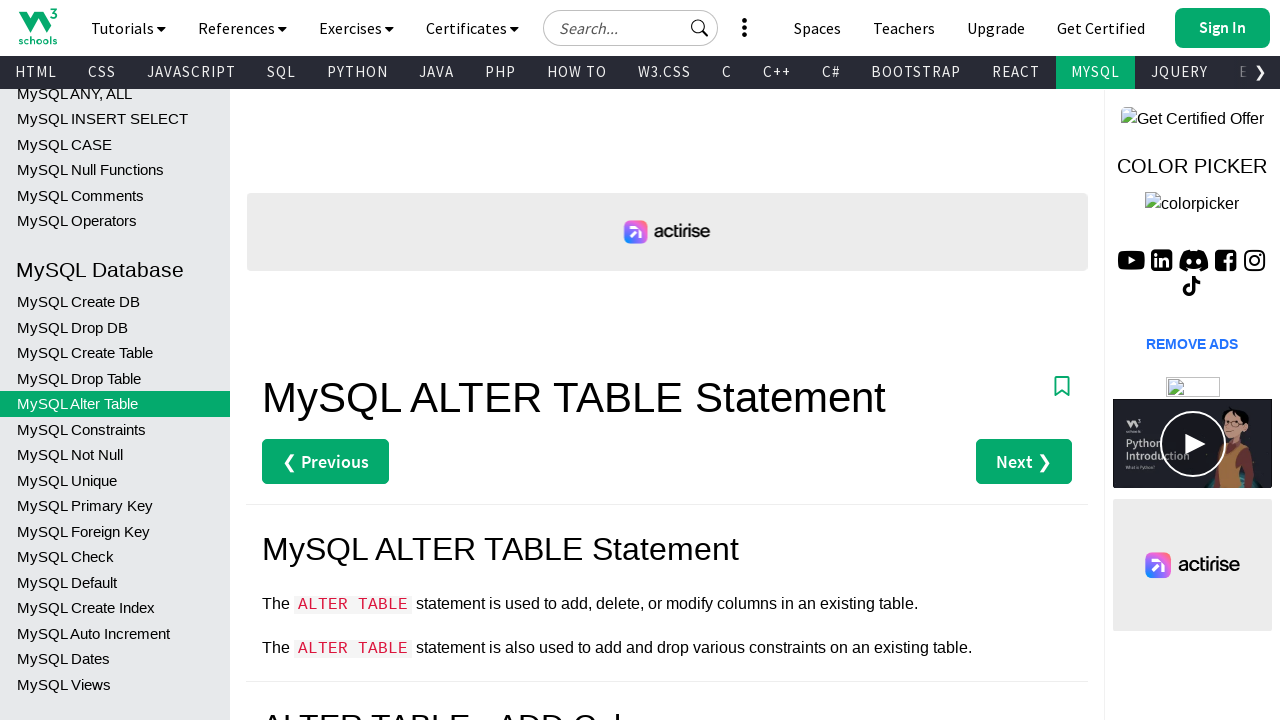

Located the 5th 'no-checkmark' link element on the W3Schools MySQL ALTER page
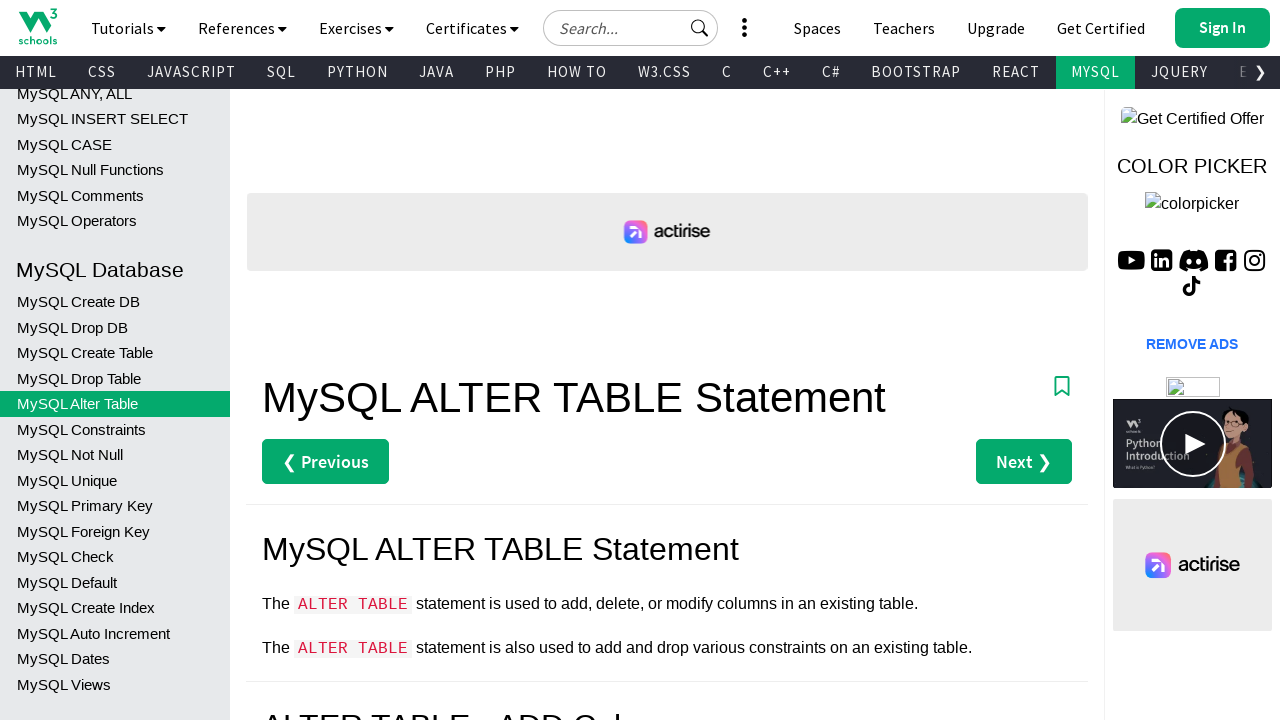

Scrolled the element into view if needed
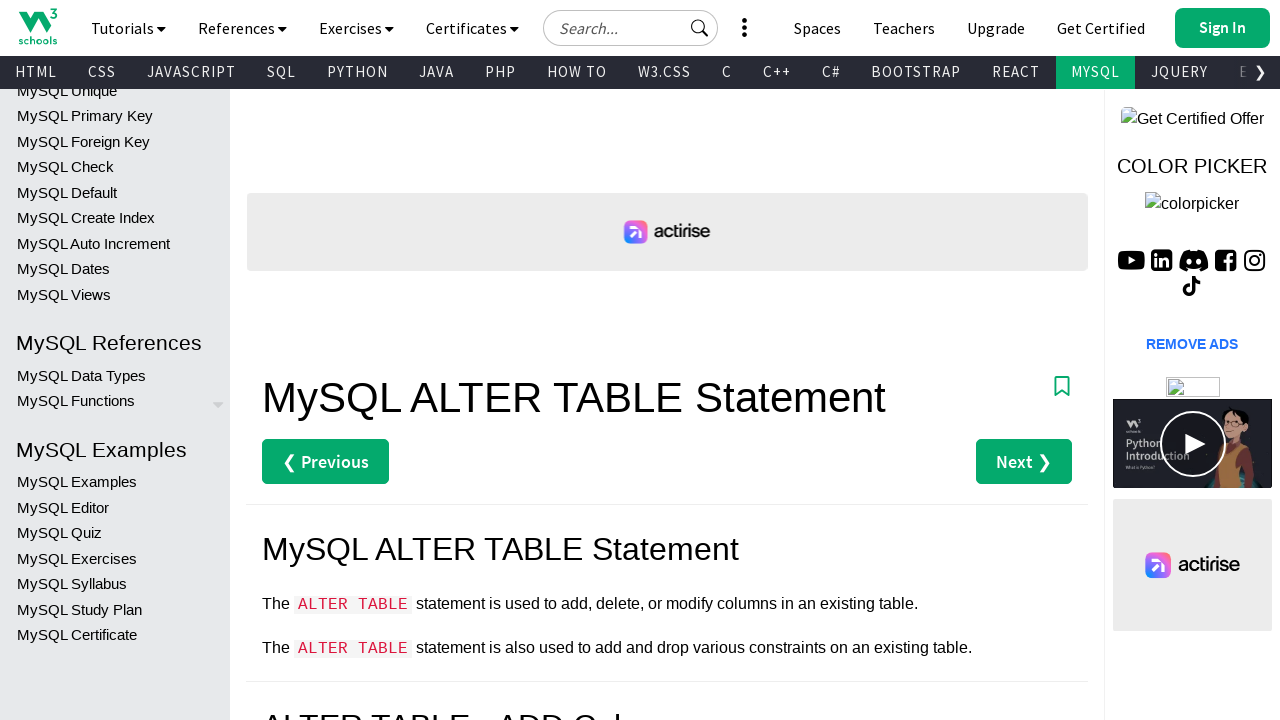

Element is now visible after scrolling
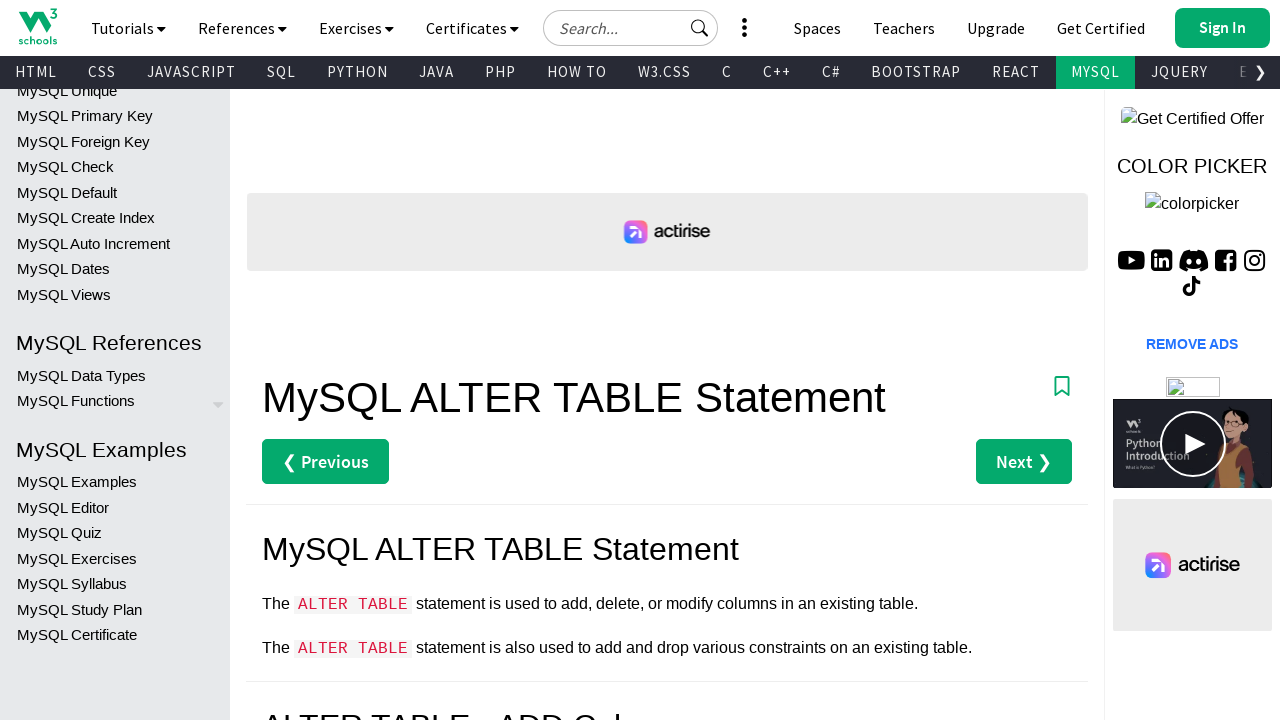

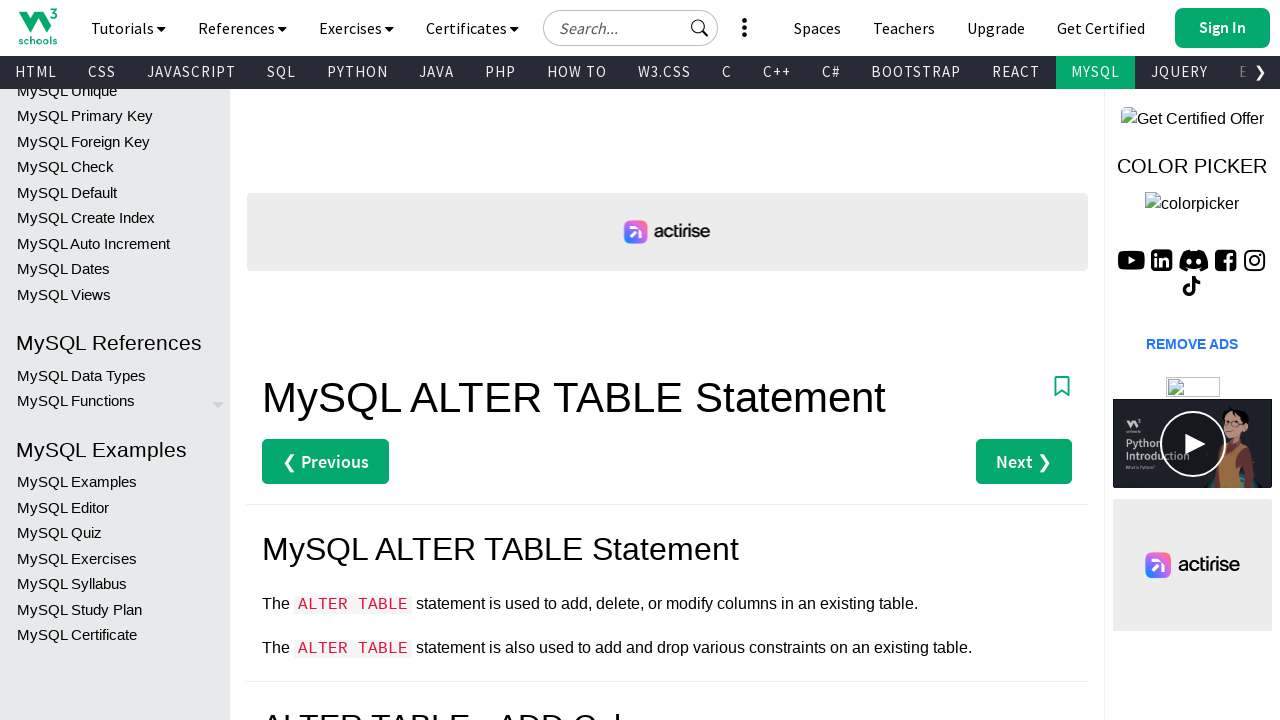